Tests clicking a button with a dynamic ID multiple times to verify the button can be located by CSS class selector regardless of changing IDs

Starting URL: http://uitestingplayground.com/dynamicid

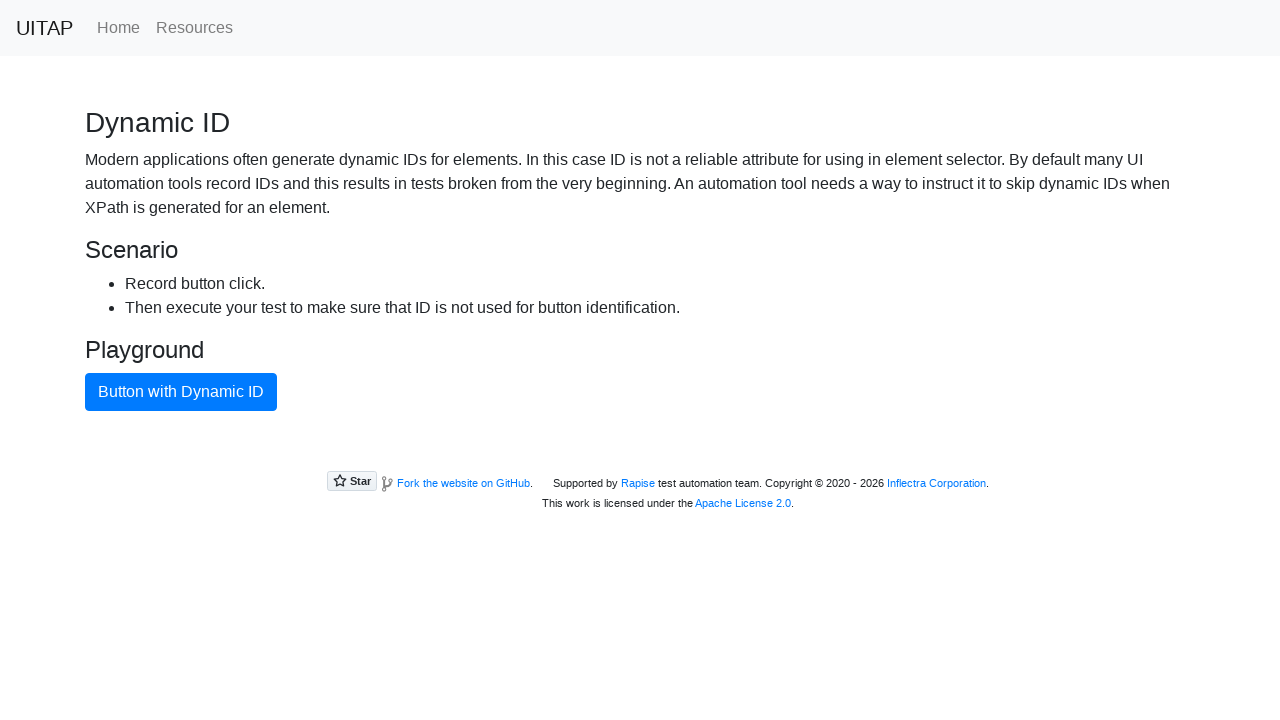

Clicked button with dynamic ID using CSS class selector (iteration 0) at (181, 392) on .btn.btn-primary
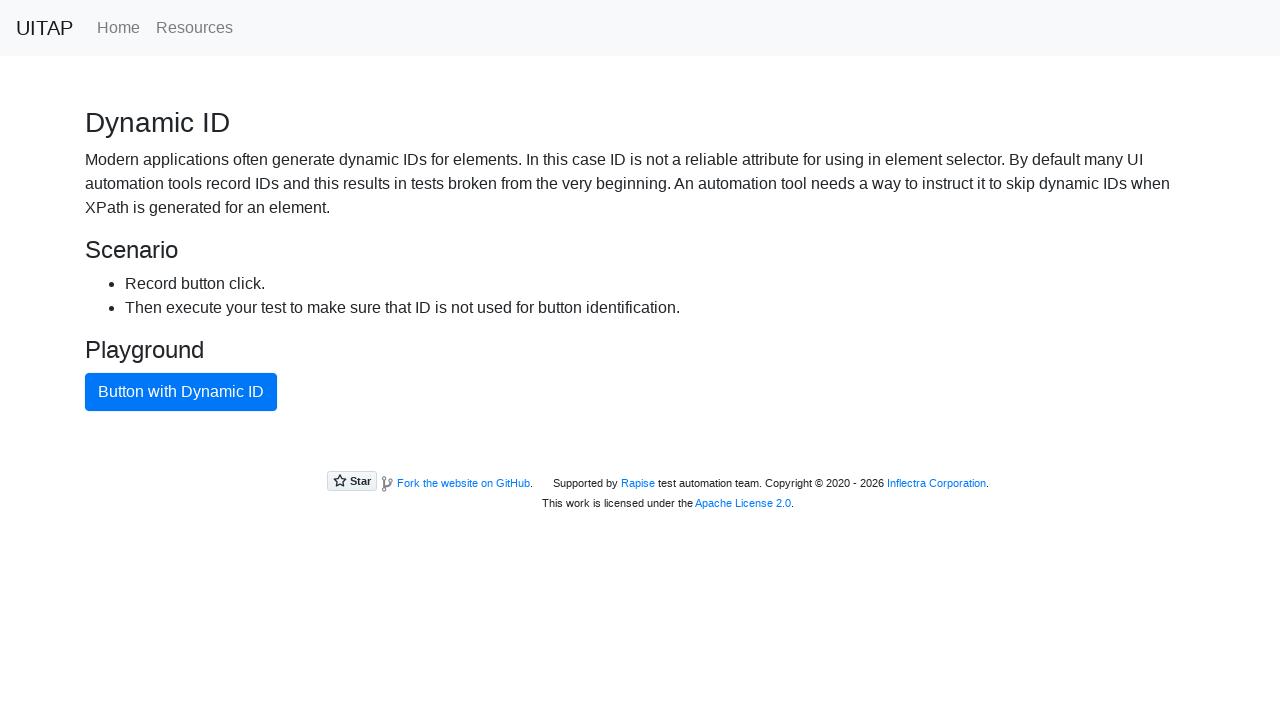

Waited 1 second between iterations (iteration 0)
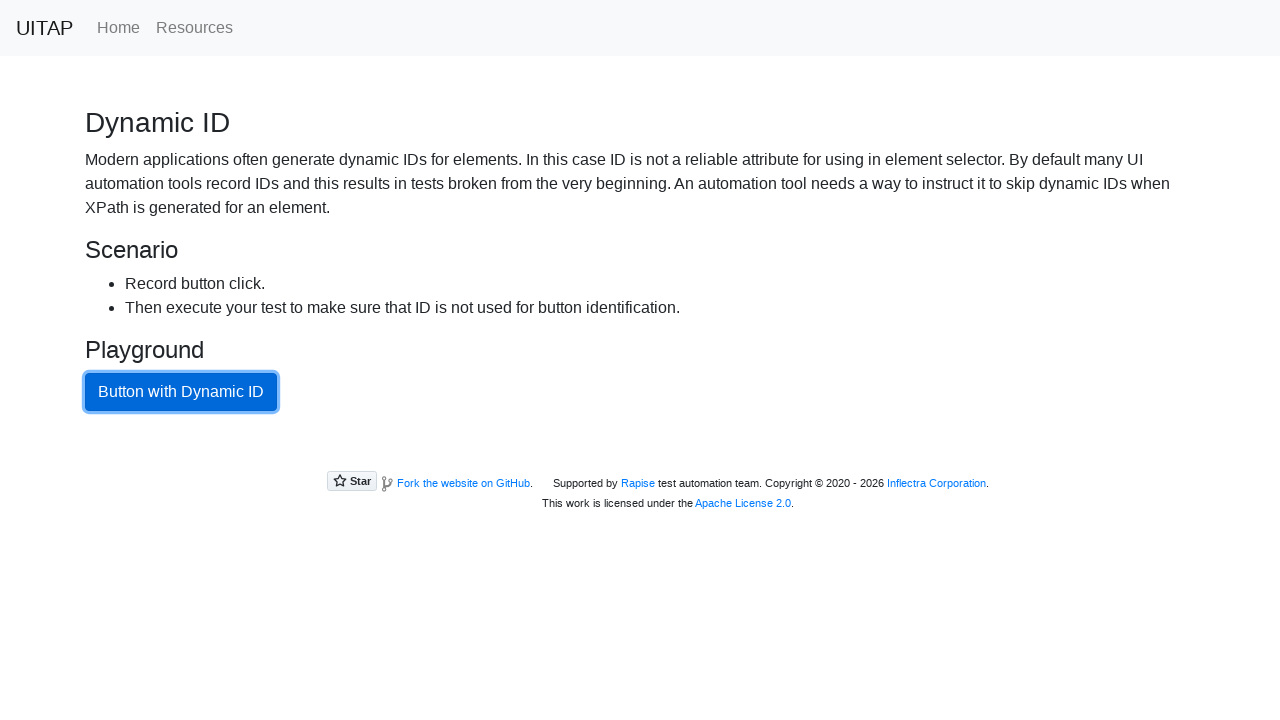

Navigated to dynamic ID test page (iteration 1)
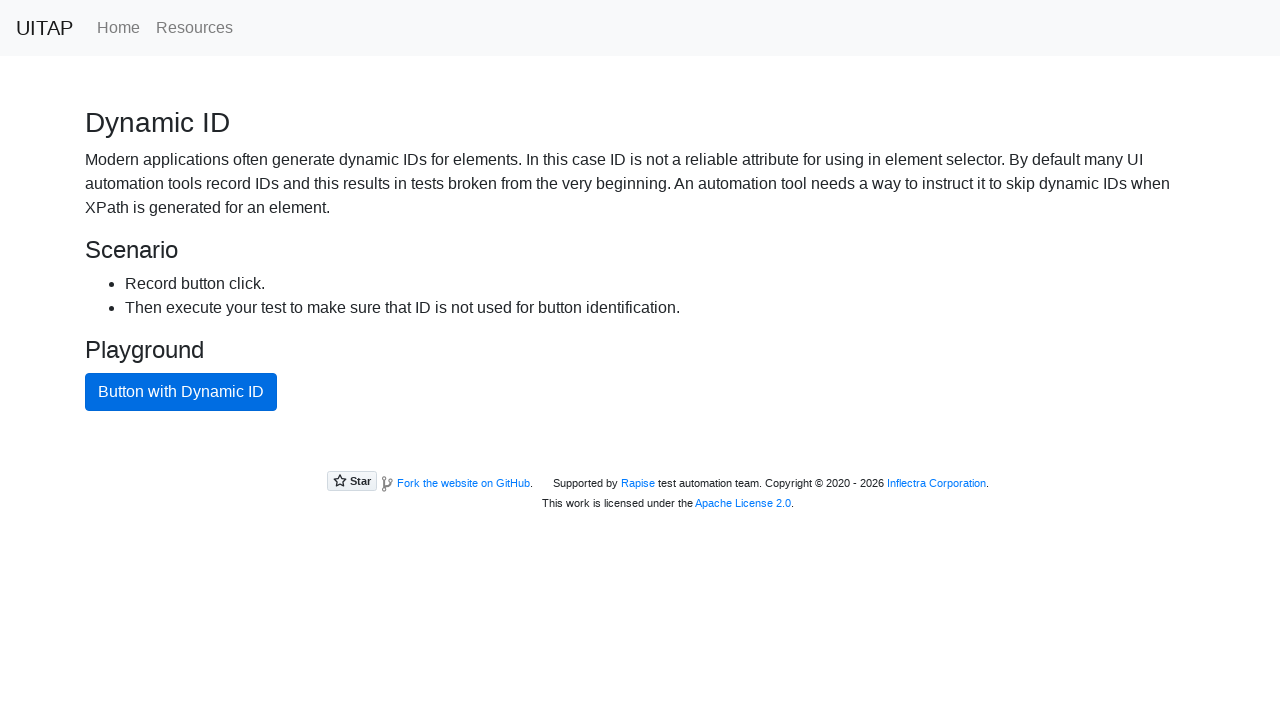

Clicked button with dynamic ID using CSS class selector (iteration 1) at (181, 392) on .btn.btn-primary
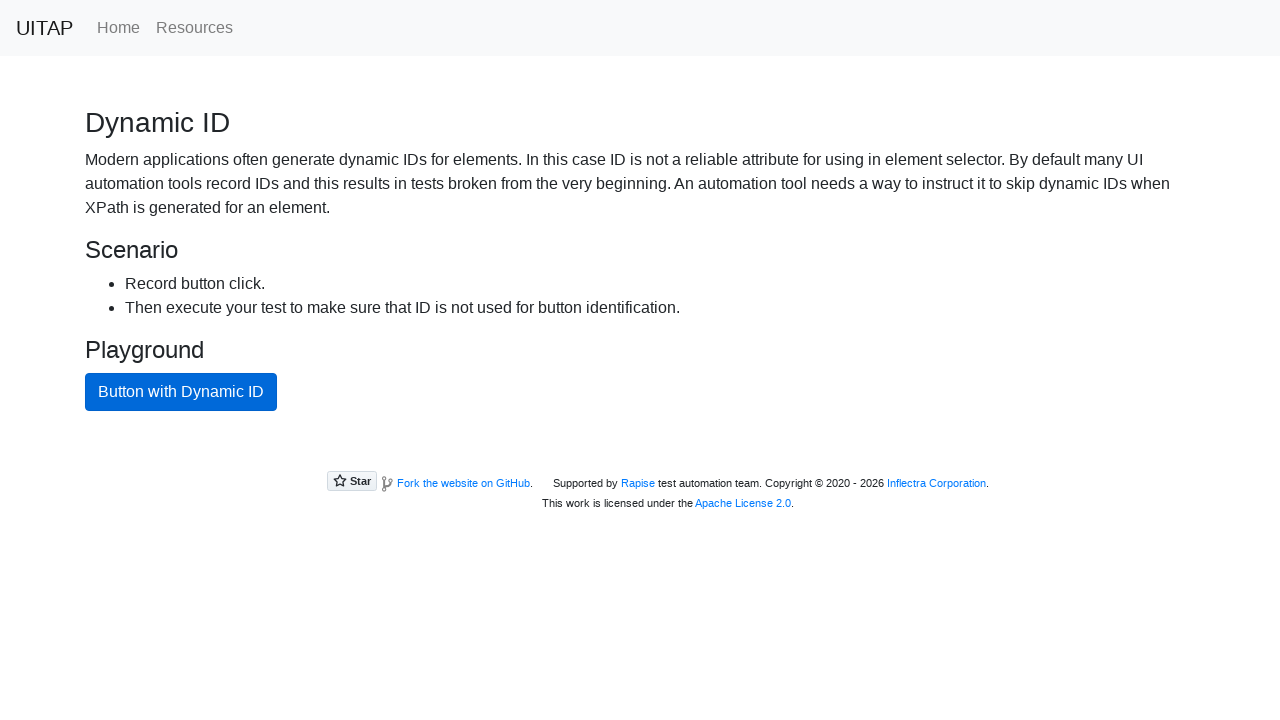

Waited 1 second between iterations (iteration 1)
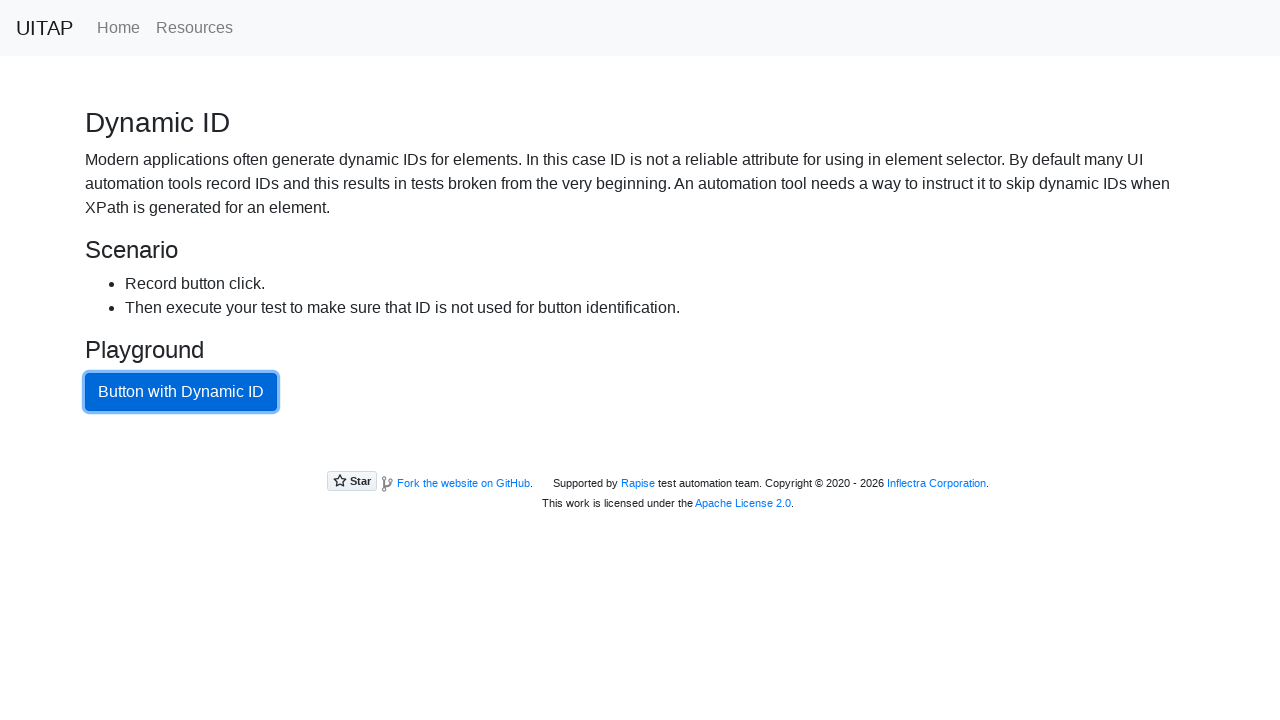

Navigated to dynamic ID test page (iteration 2)
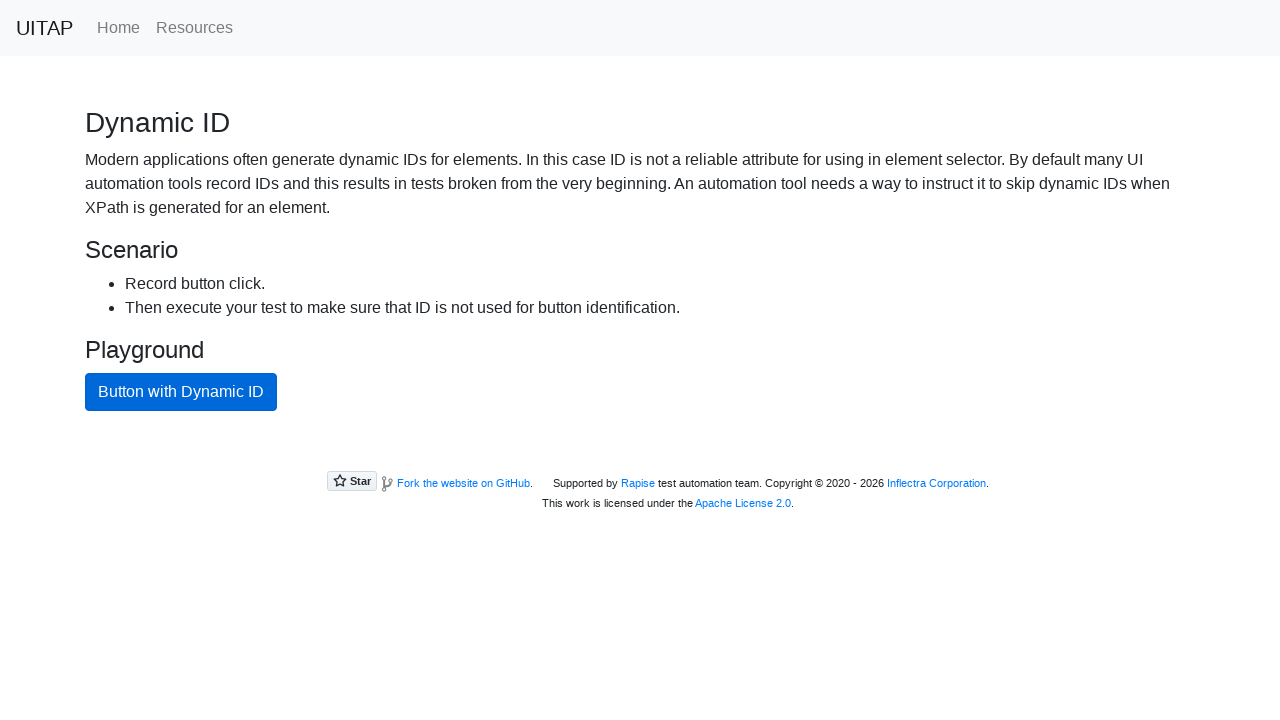

Clicked button with dynamic ID using CSS class selector (iteration 2) at (181, 392) on .btn.btn-primary
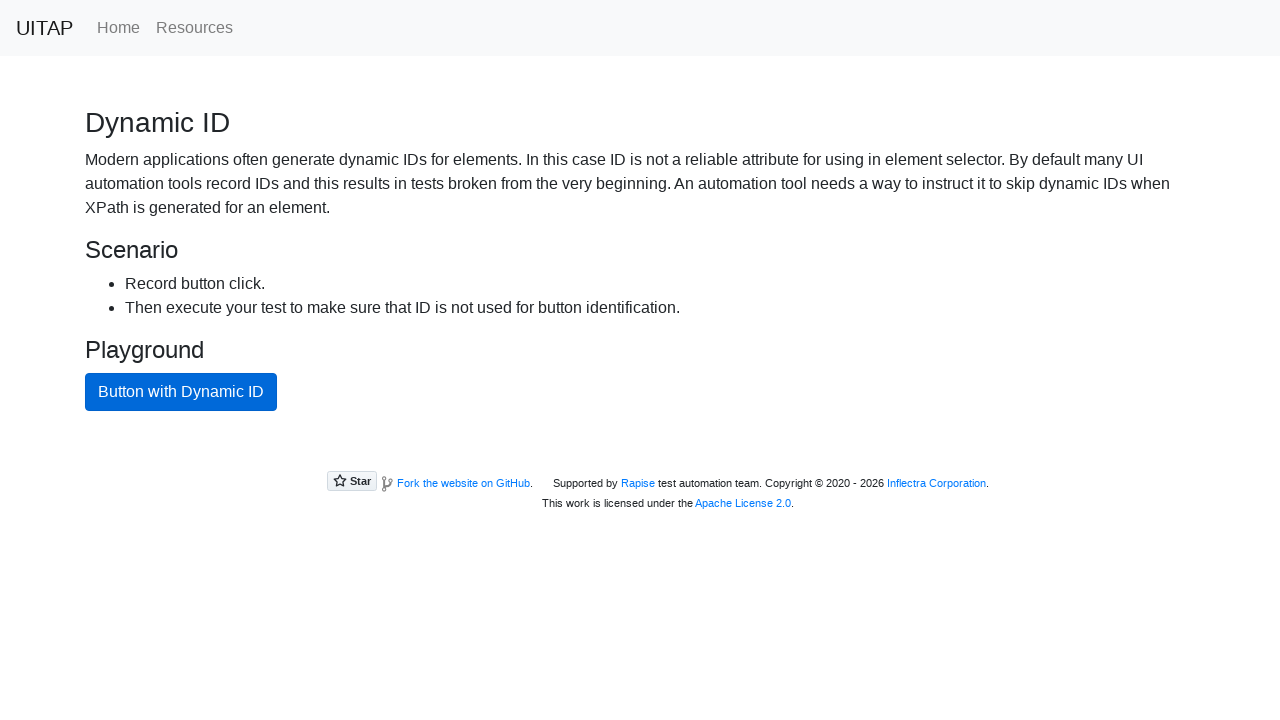

Waited 1 second between iterations (iteration 2)
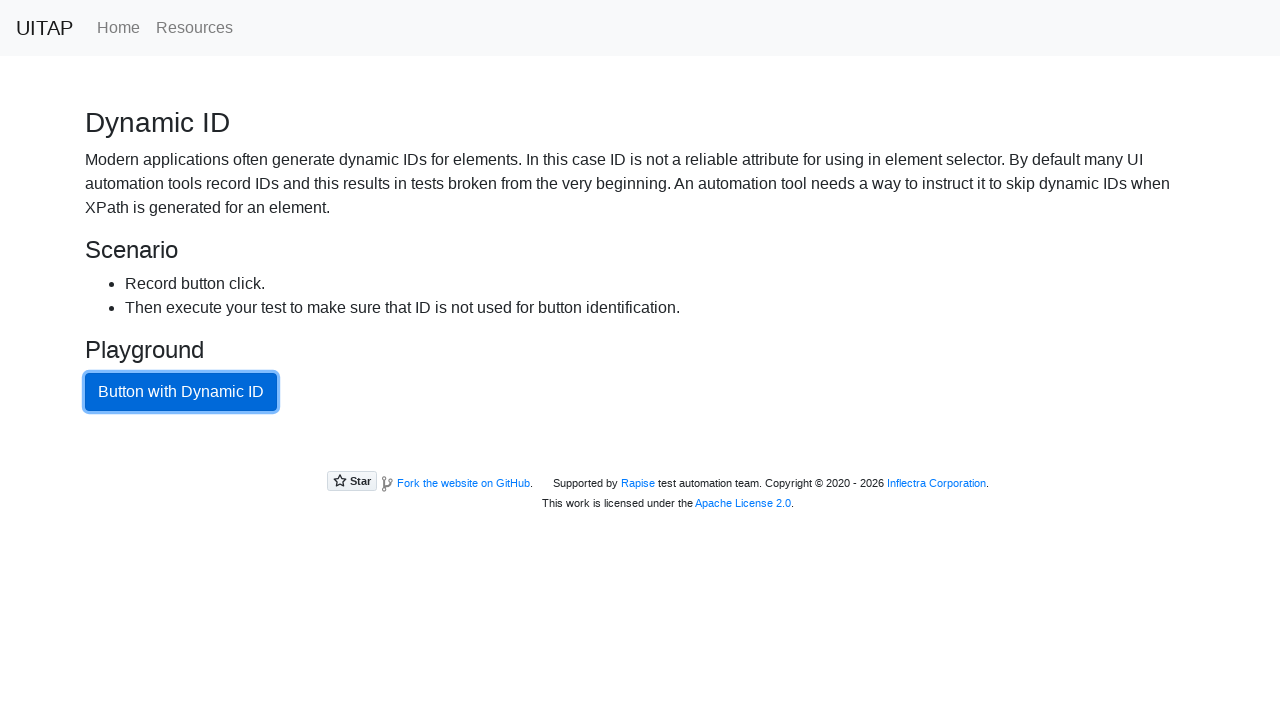

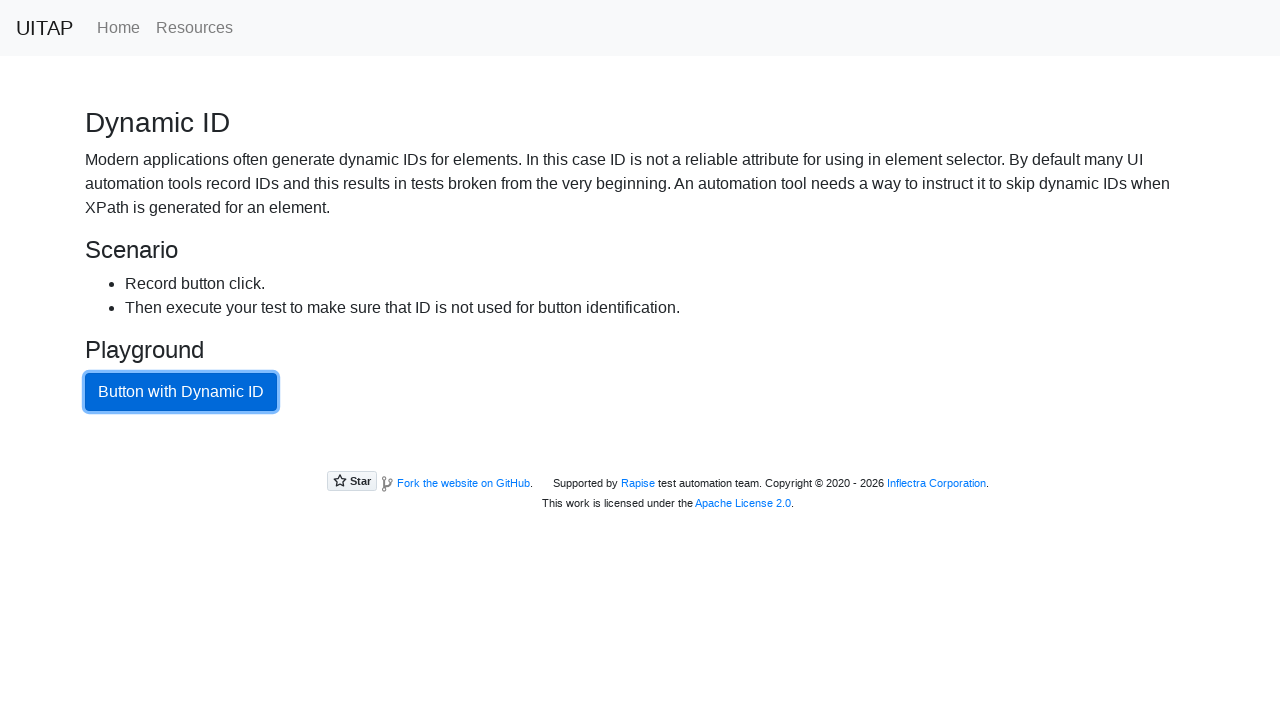